Tests a dependent dropdown list by selecting a country, waiting for dependent states to load via AJAX, then selecting a specific state.

Starting URL: http://phppot.com/demo/jquery-dependent-dropdown-list-countries-and-states/

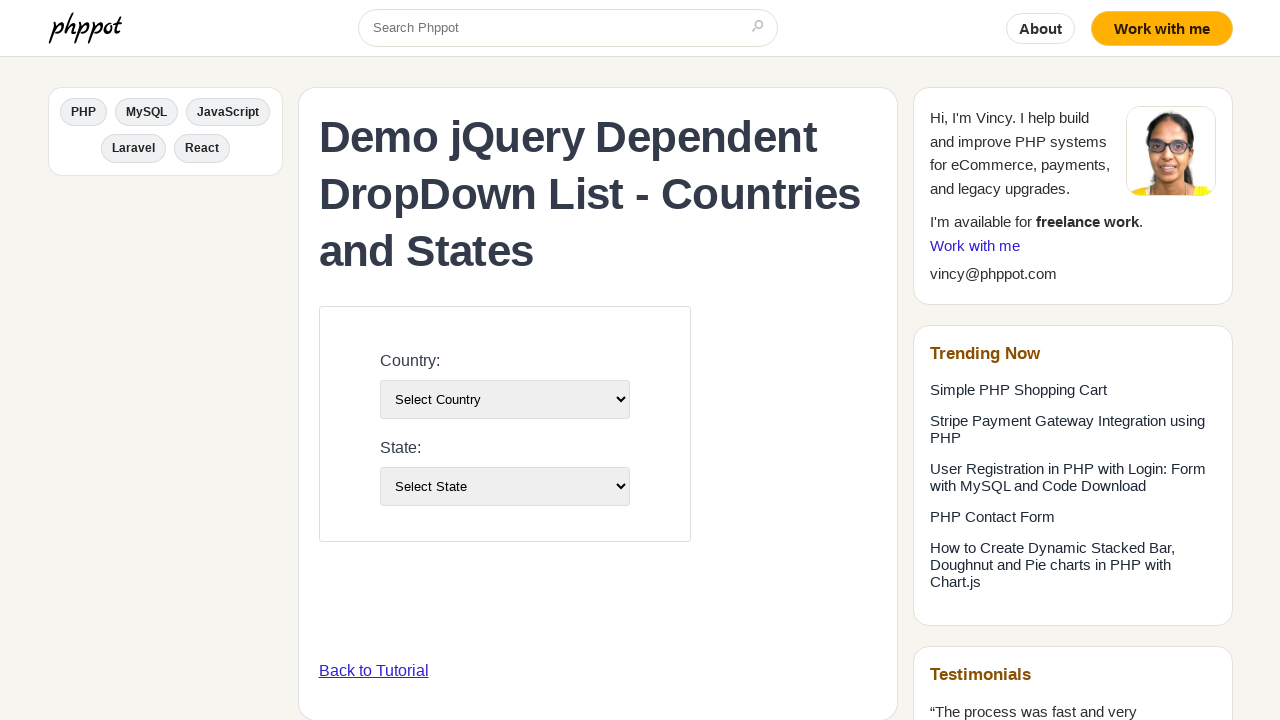

Selected France (index 3) from country dropdown on select#country-list
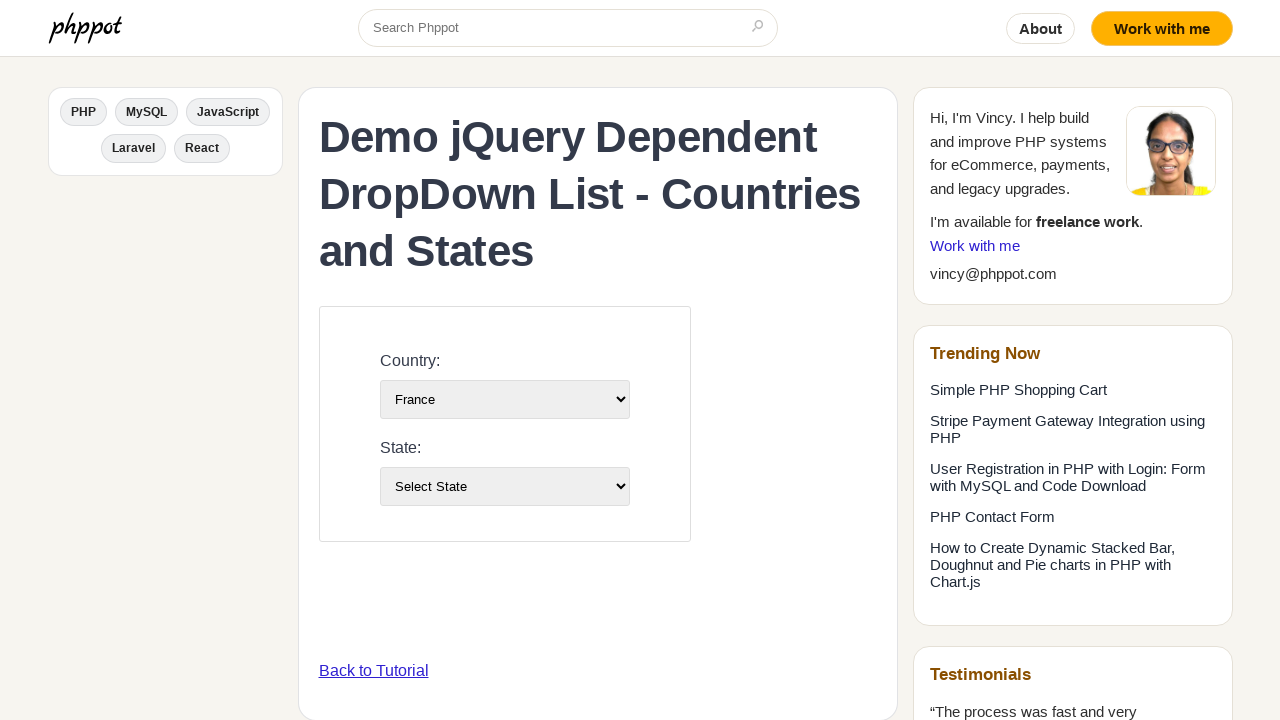

Clicked country dropdown to trigger AJAX state loading at (504, 399) on select#country-list
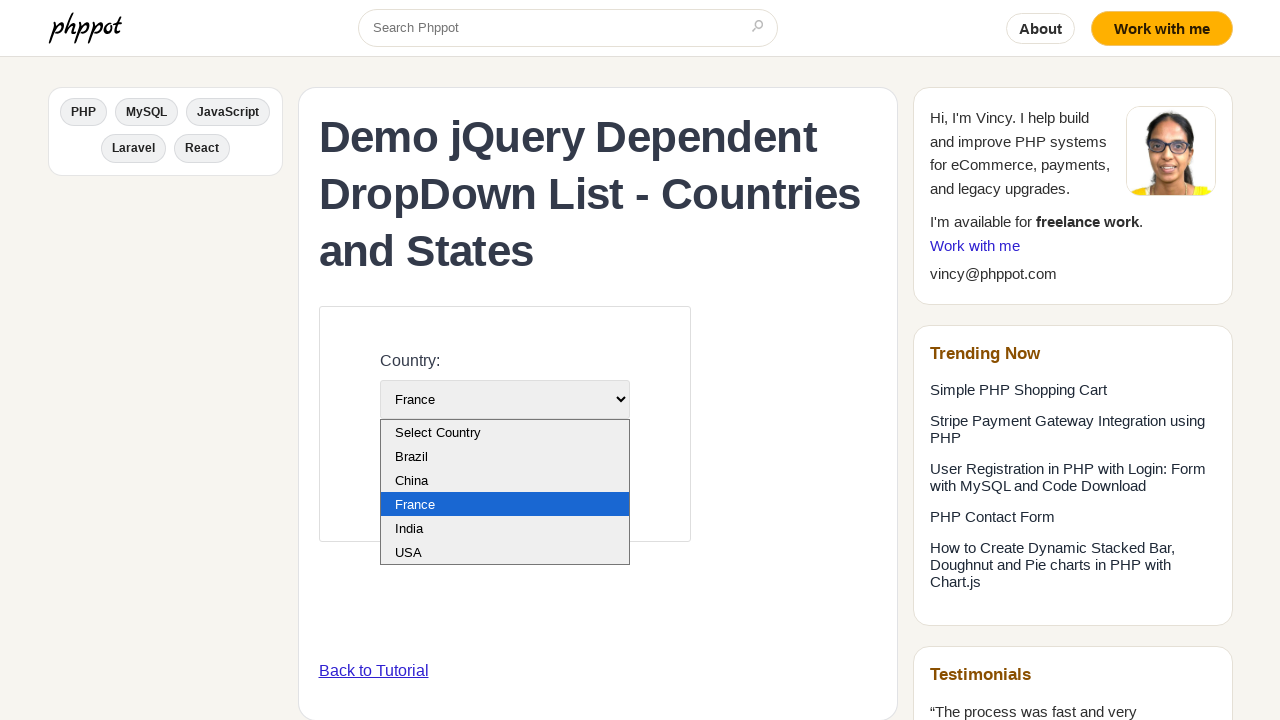

Waited 2 seconds for dependent states to load via AJAX
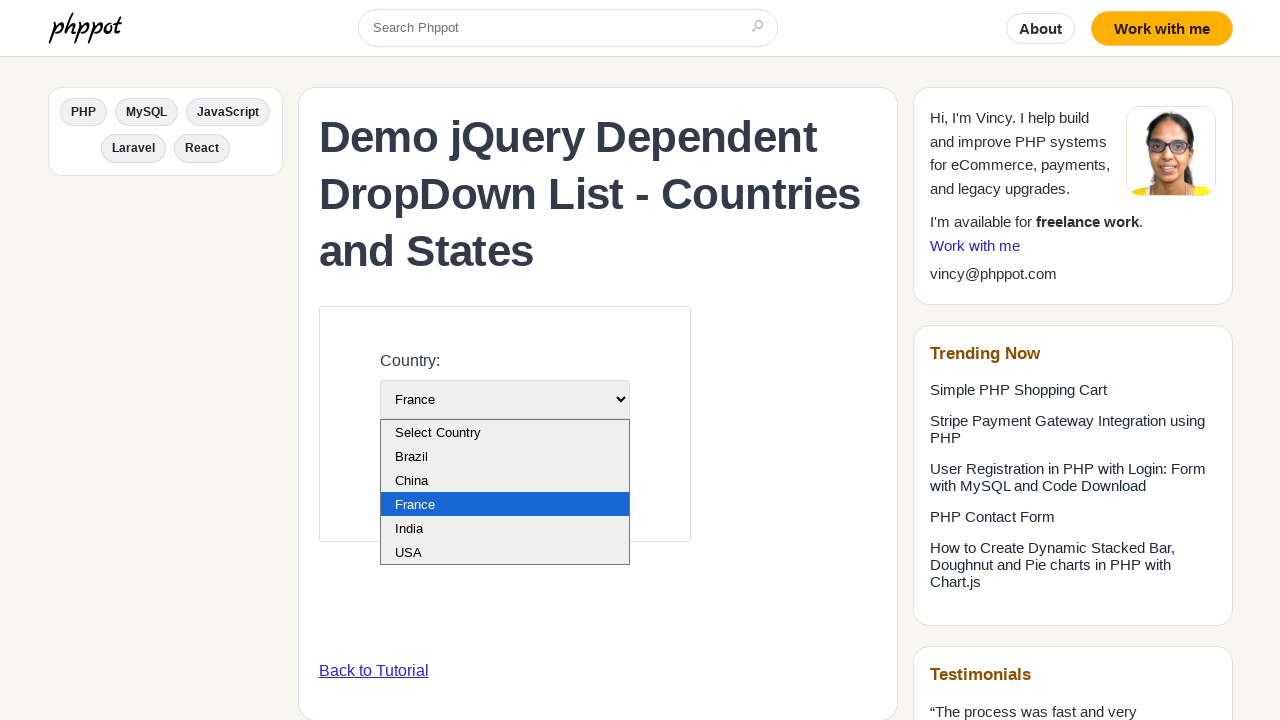

Selected Picardie from state dropdown on select#state-list
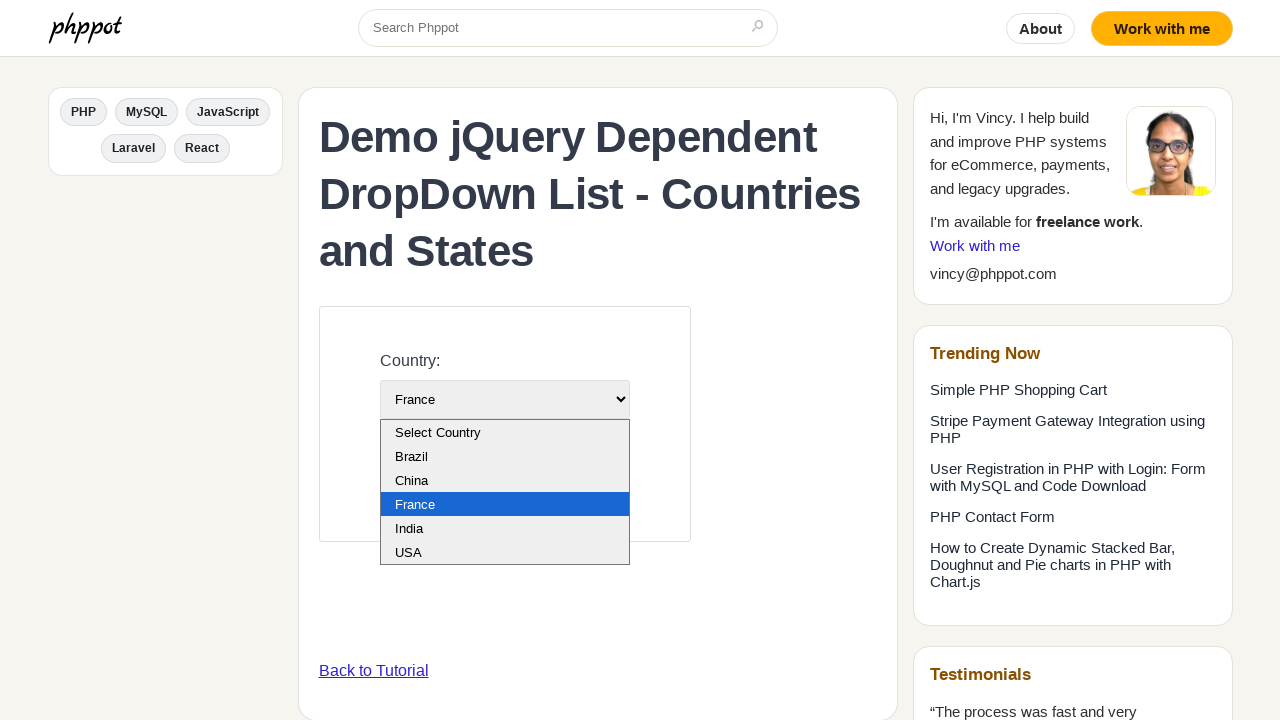

Clicked state dropdown at (504, 486) on select#state-list
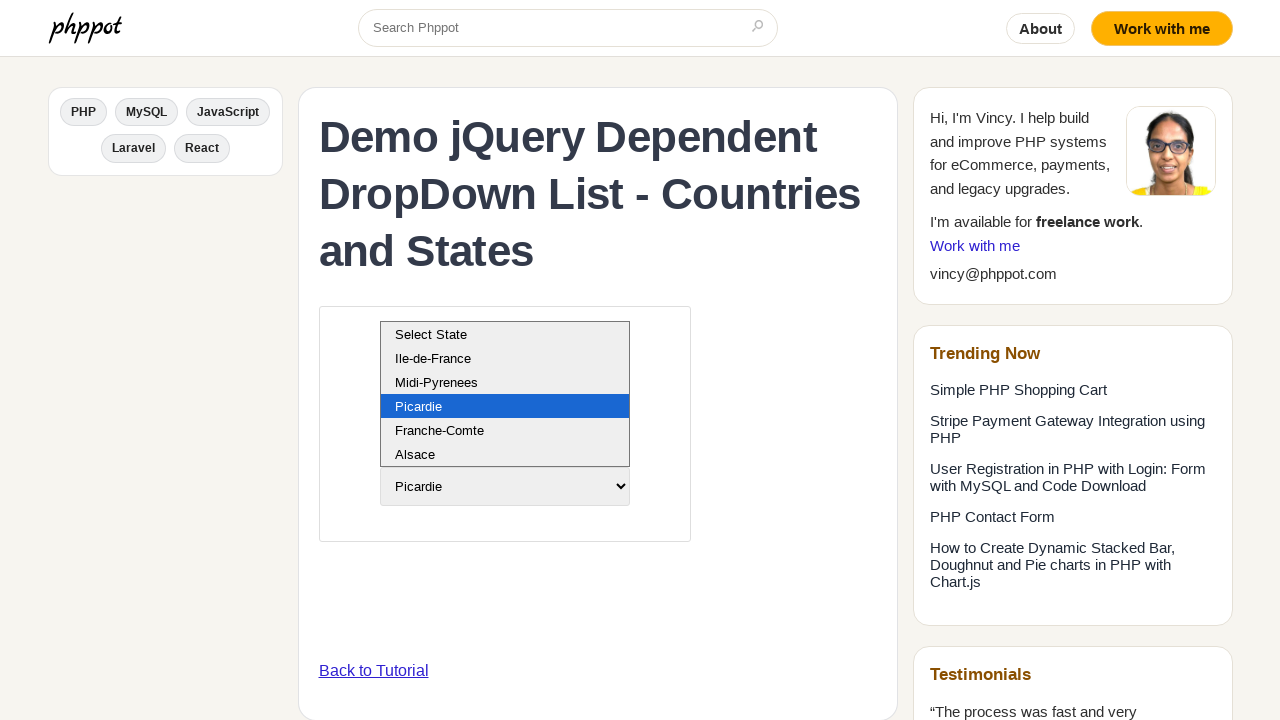

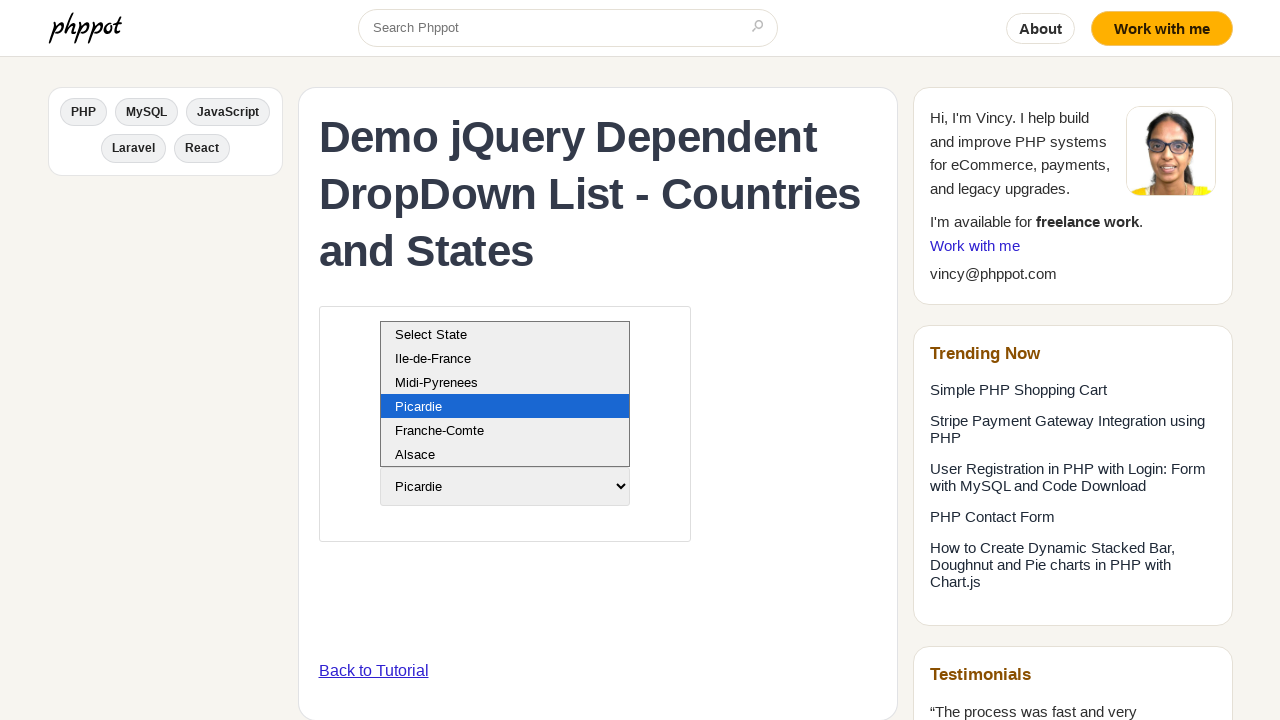